Navigates to Products page and finds all table cell elements, printing their text content

Starting URL: https://demo.atata.io/

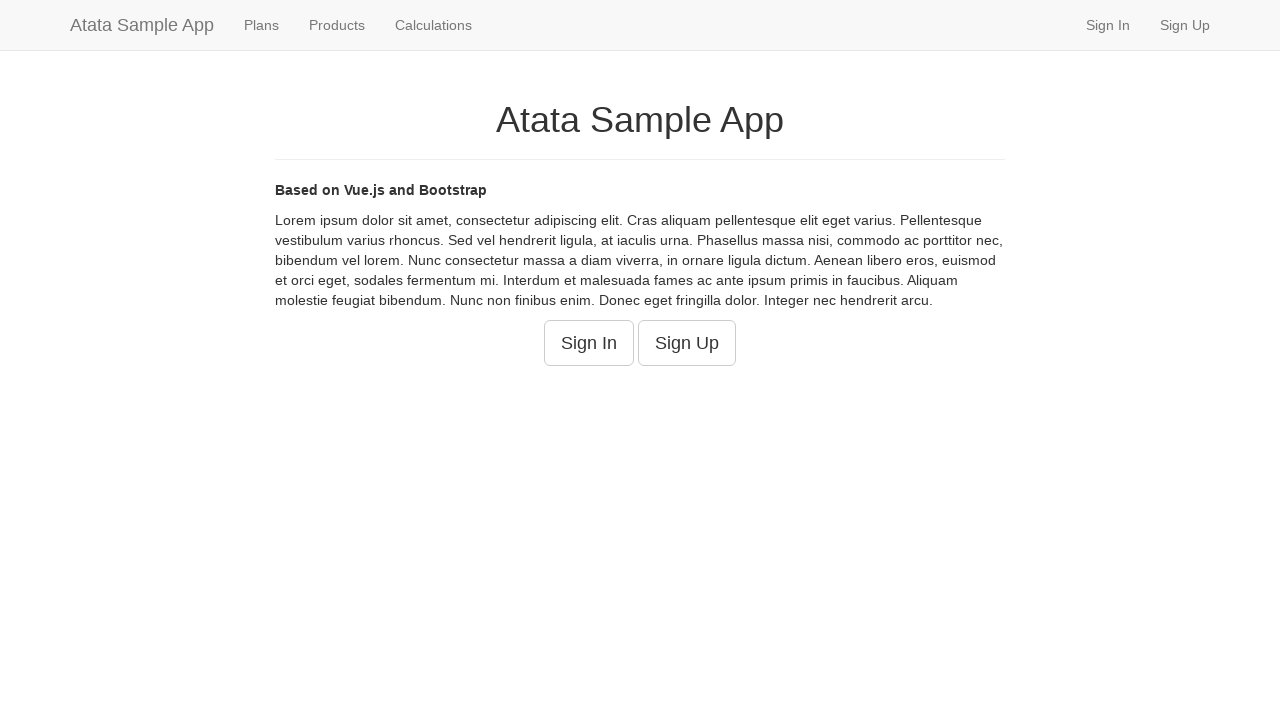

Clicked on Products link at (337, 25) on text=Products
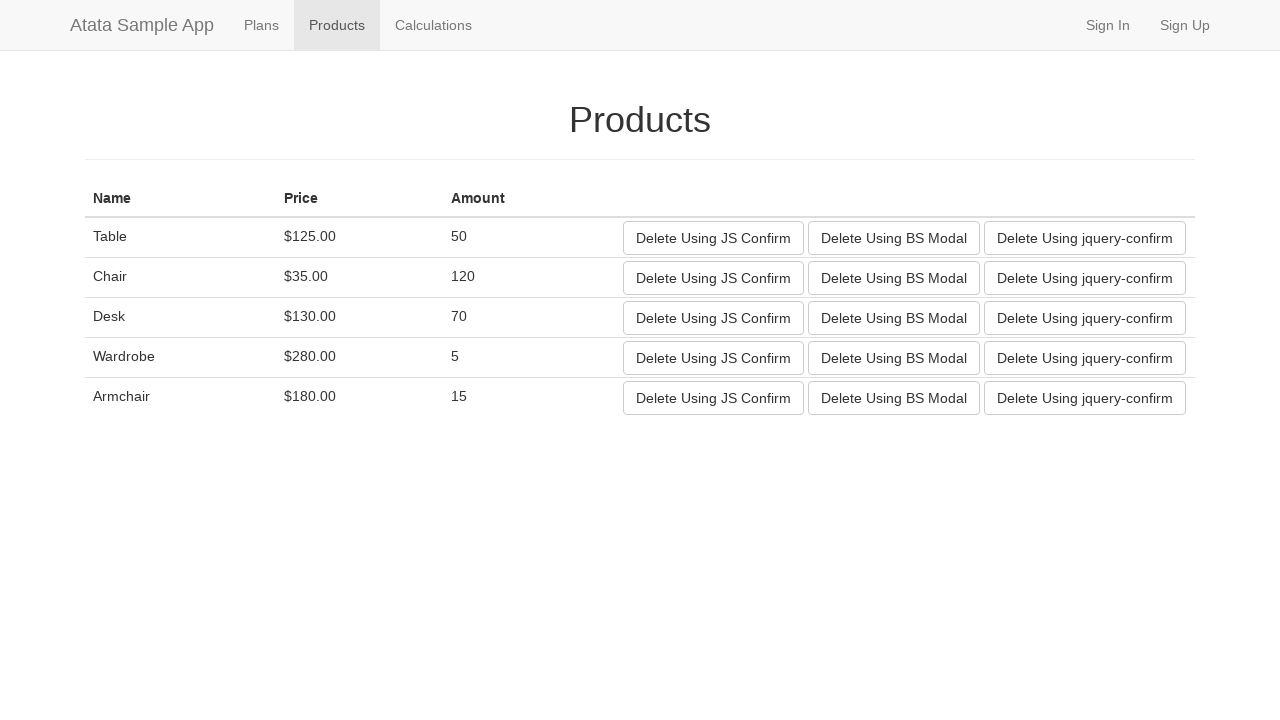

Page header loaded
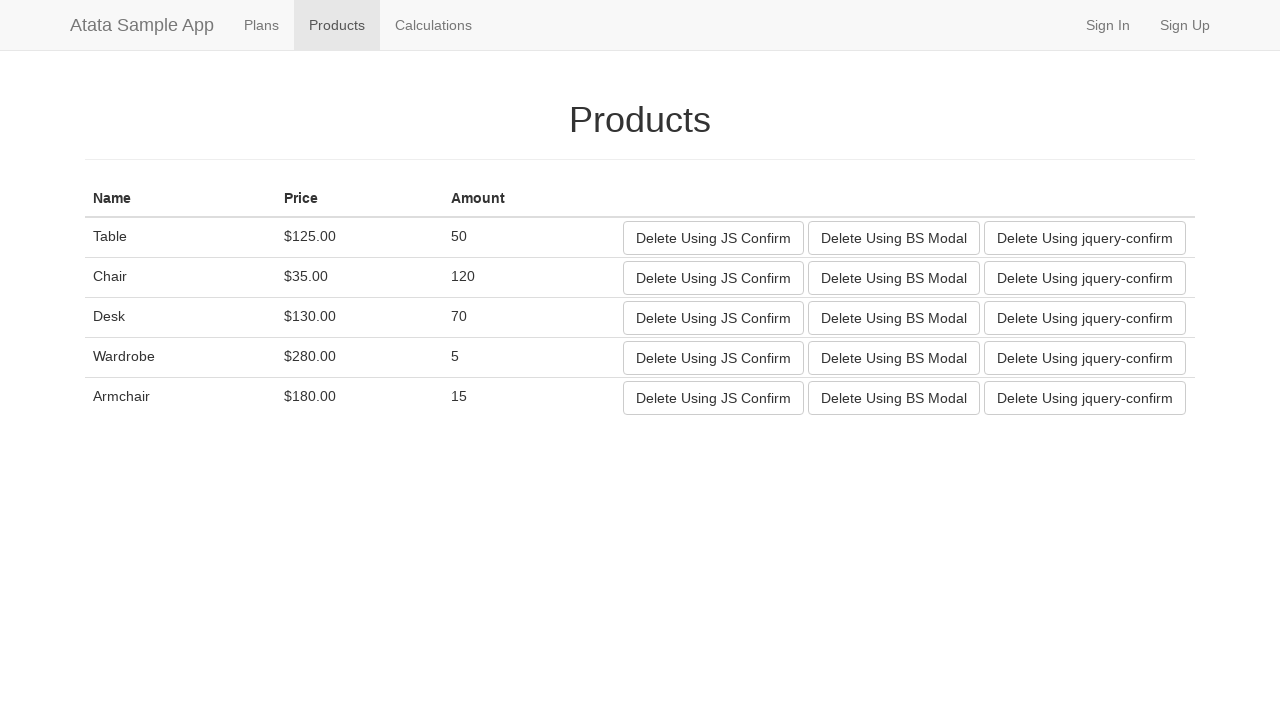

Verified Products page title is 'Products - Atata Sample App'
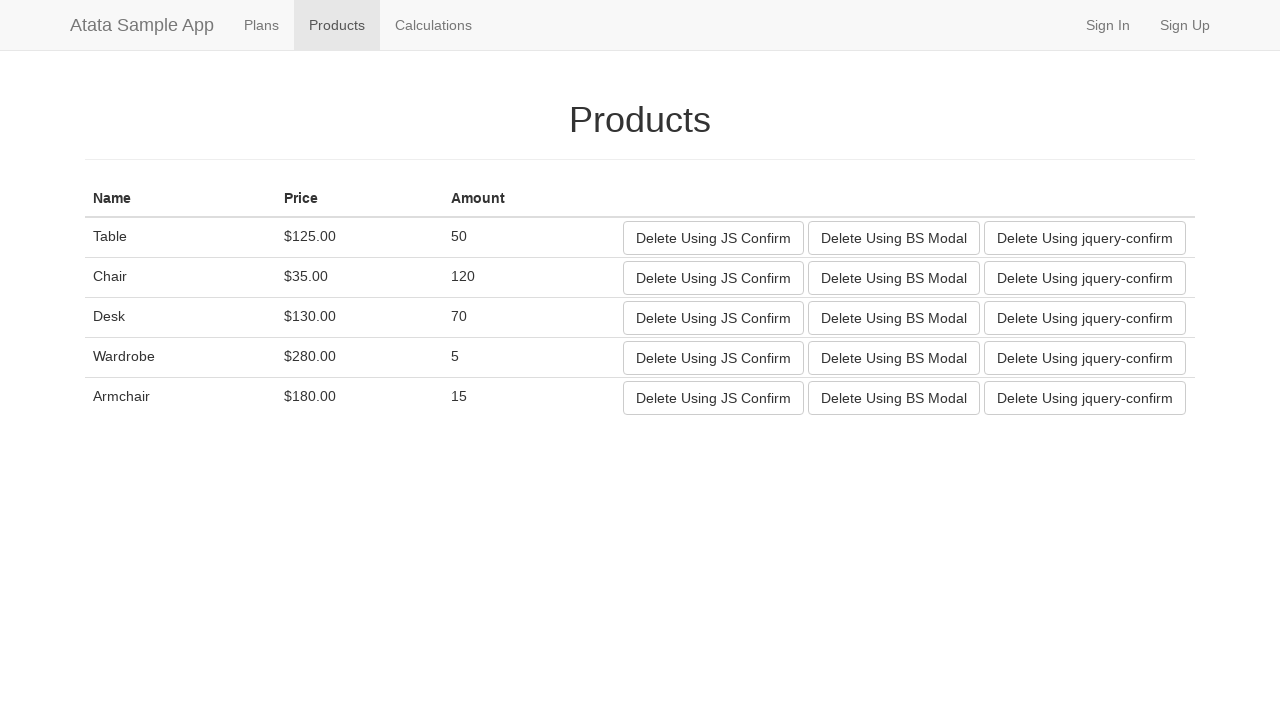

Located all table cell (td) elements
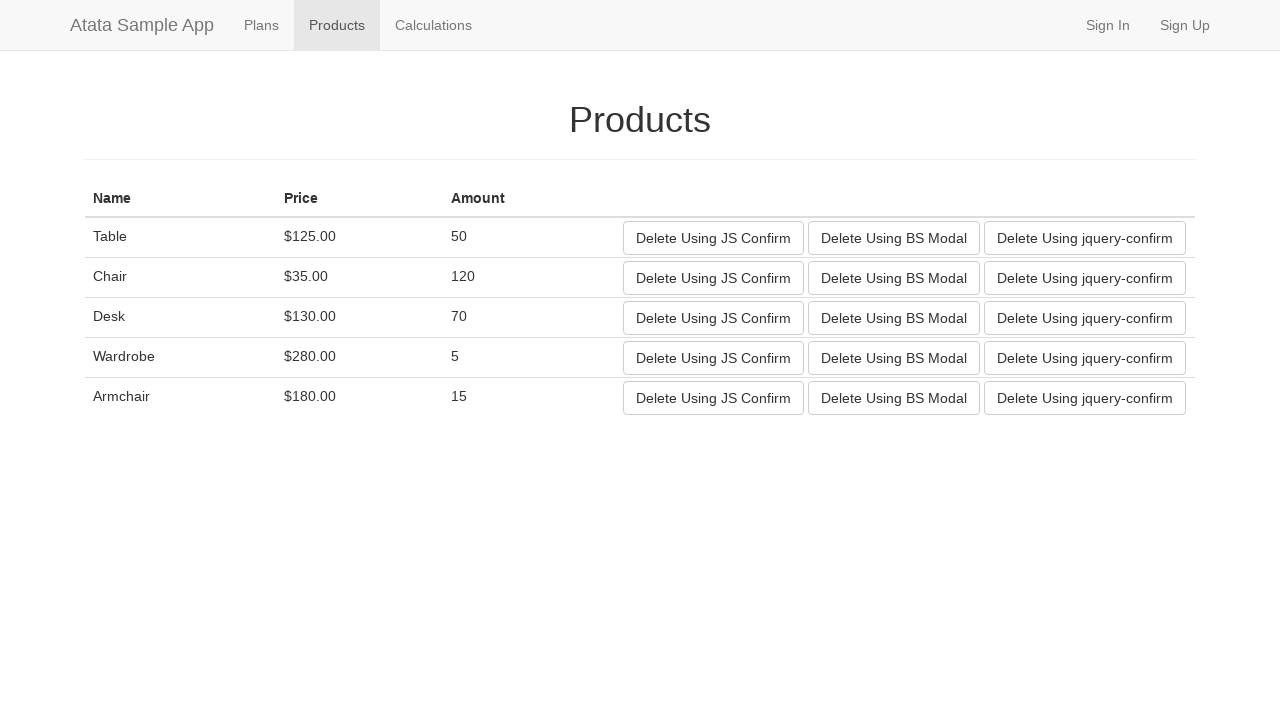

Printed text content: Table
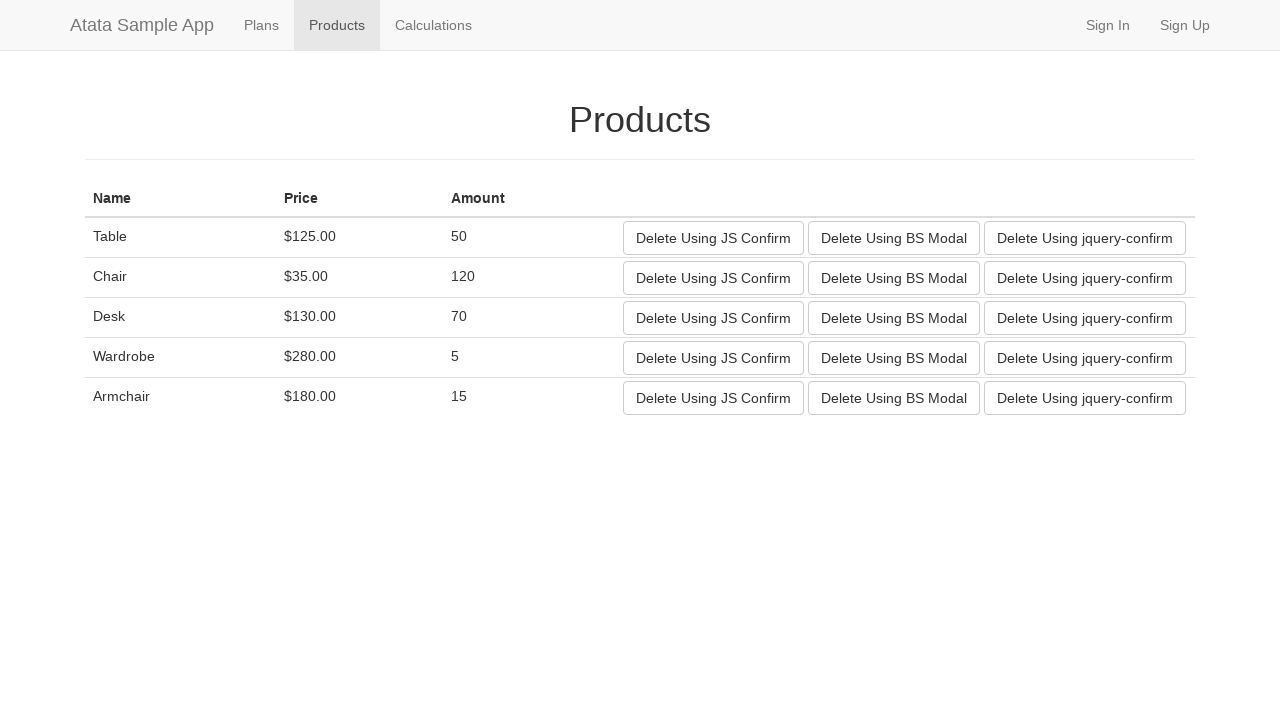

Printed text content: $125.00
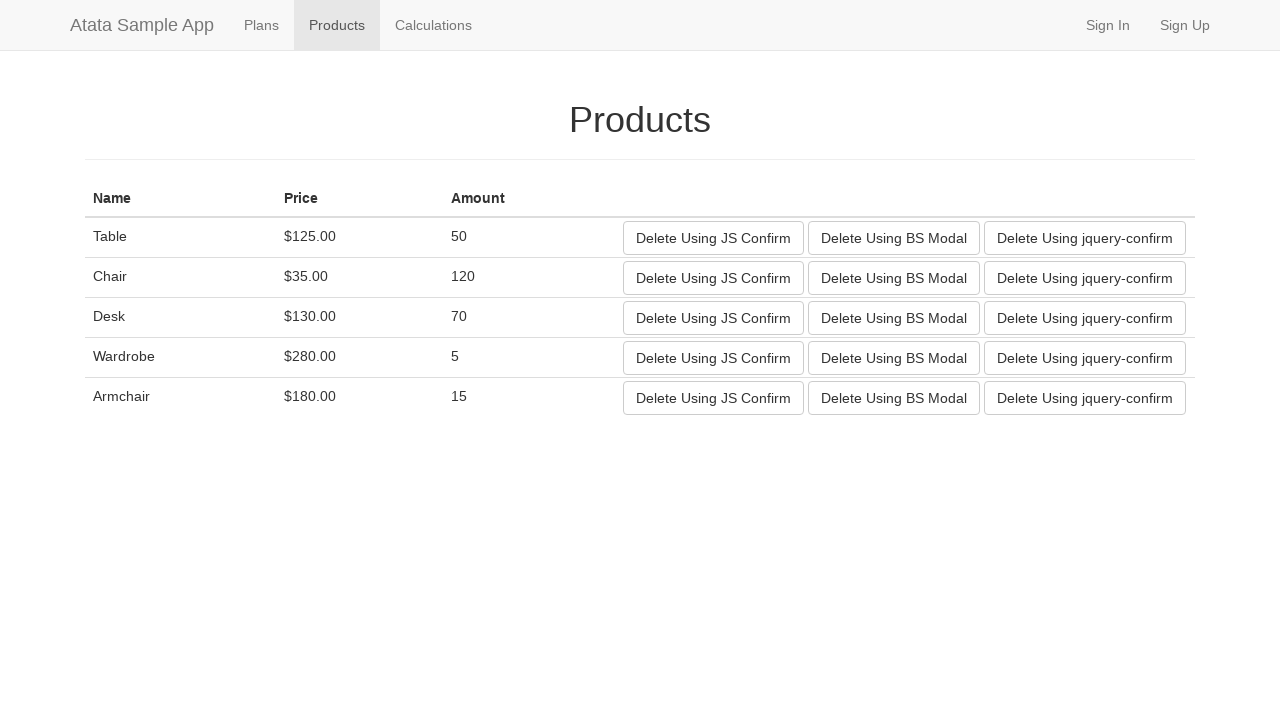

Printed text content: 50
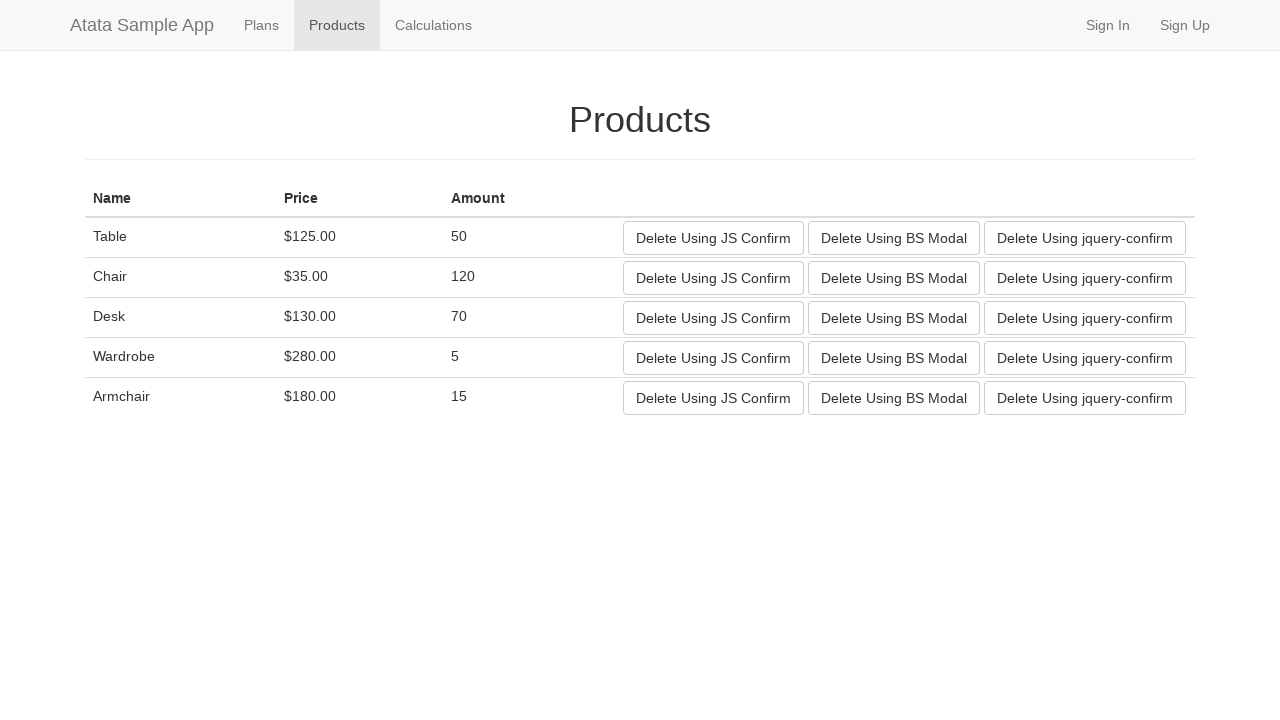

Printed text content: 
                        Delete Using JS Confirm
                        Delete Using BS Modal
                        Delete Using jquery-confirm
                    
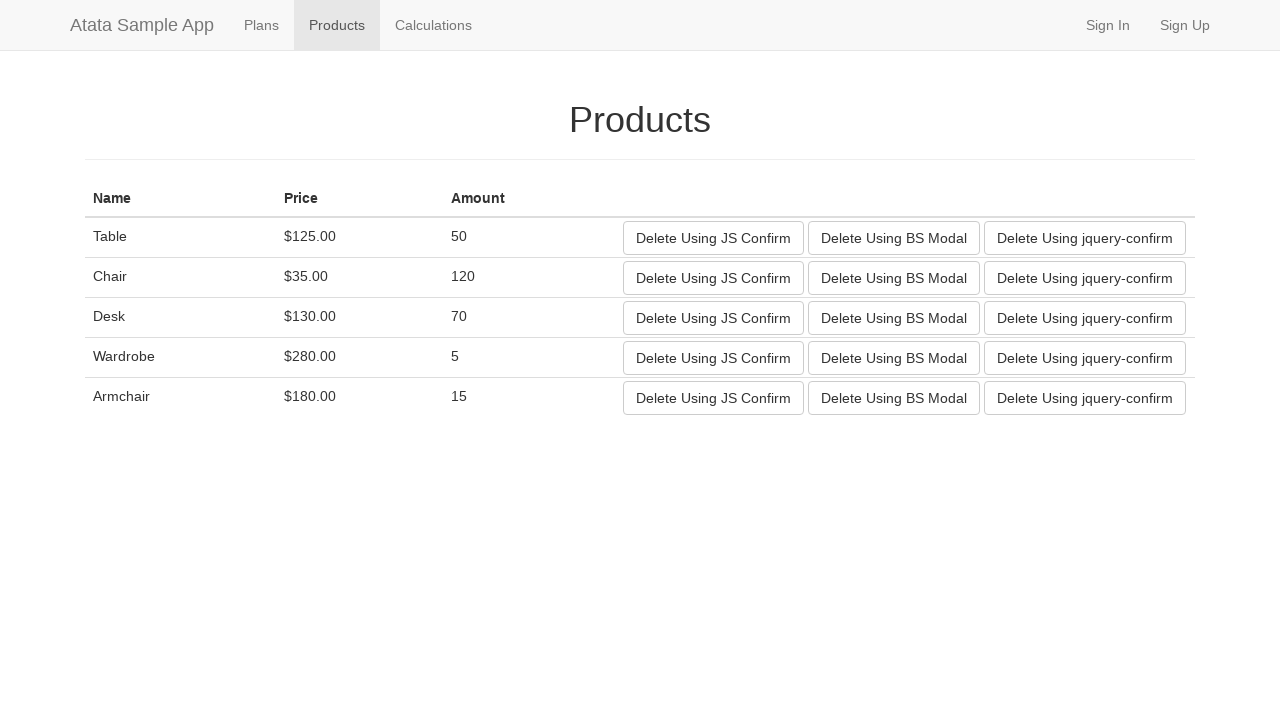

Printed text content: Chair
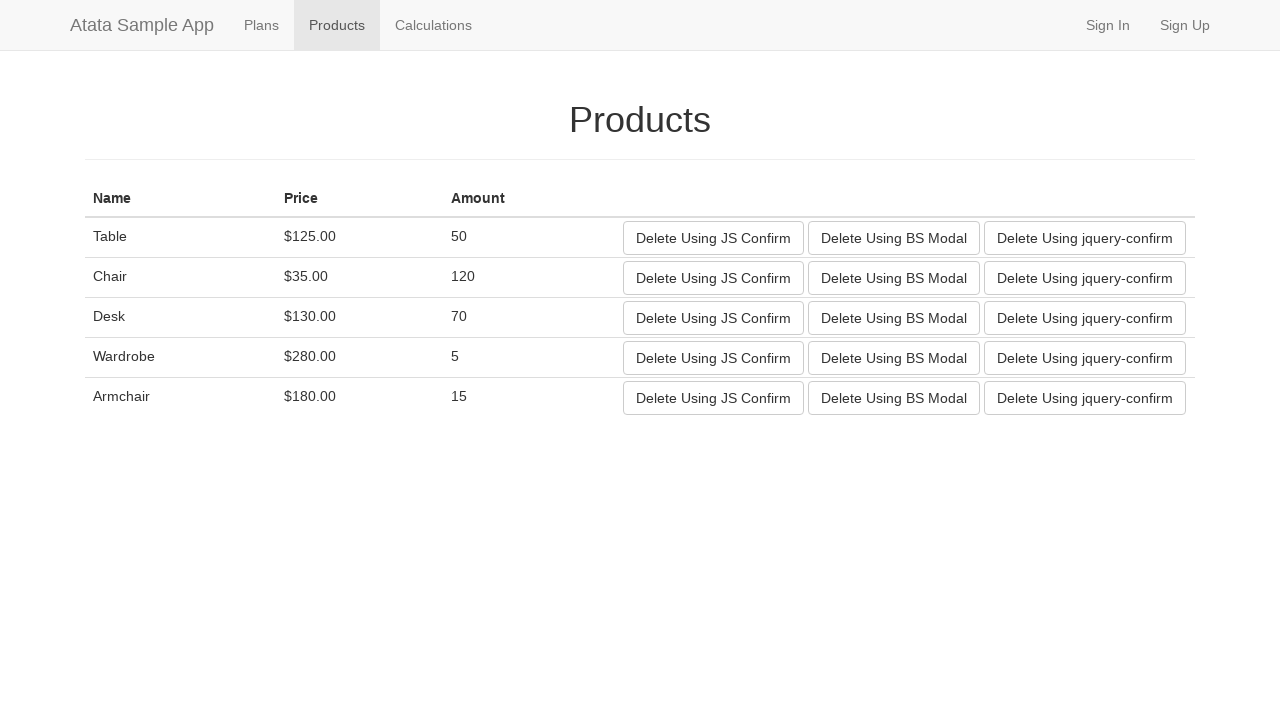

Printed text content: $35.00
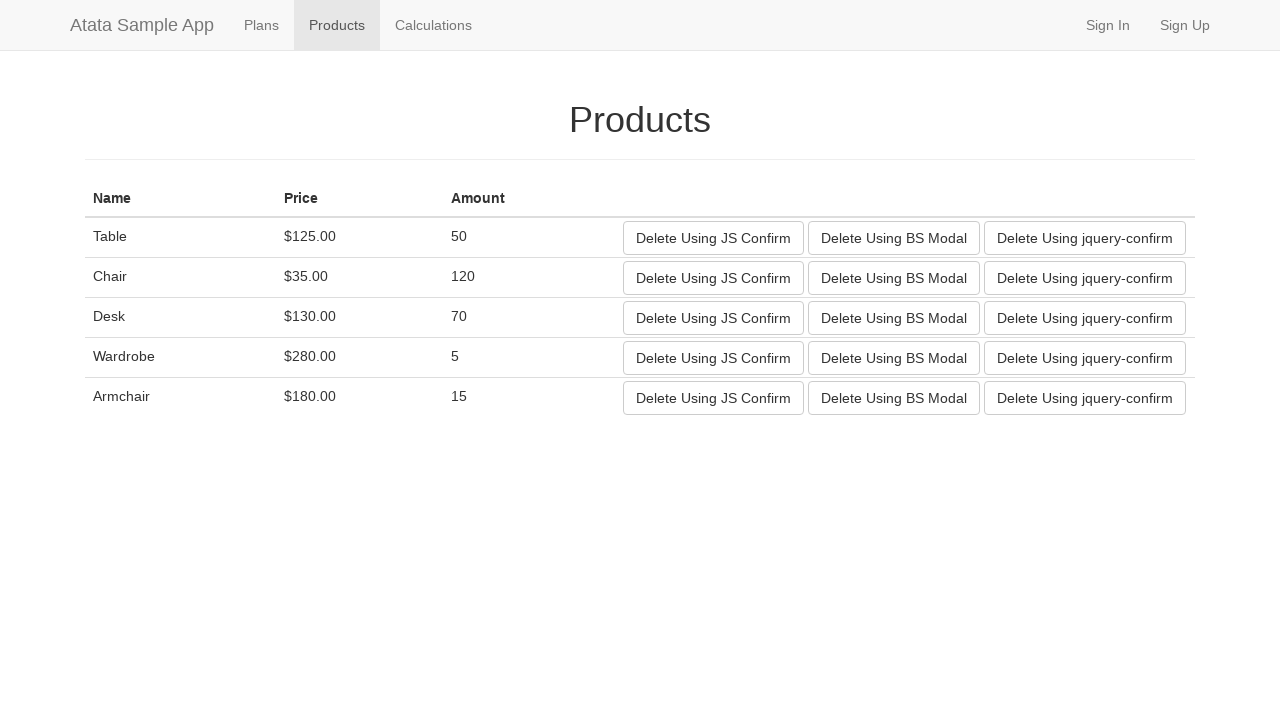

Printed text content: 120
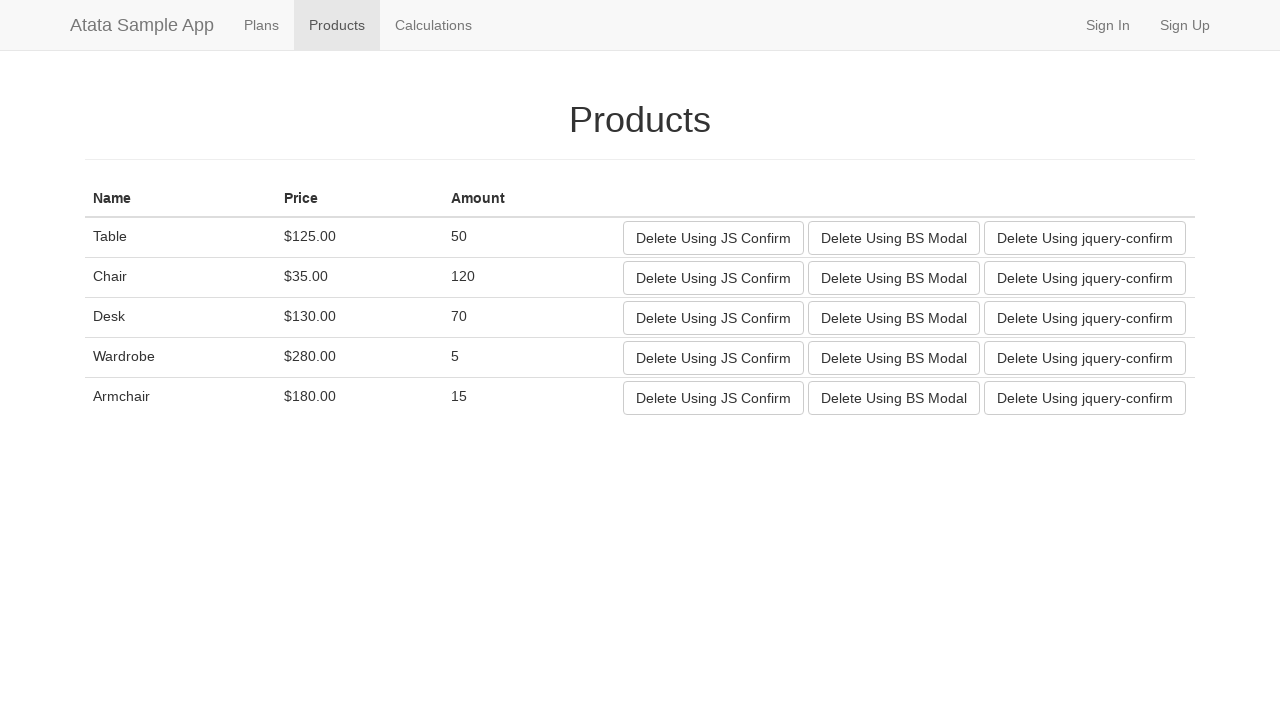

Printed text content: 
                        Delete Using JS Confirm
                        Delete Using BS Modal
                        Delete Using jquery-confirm
                    
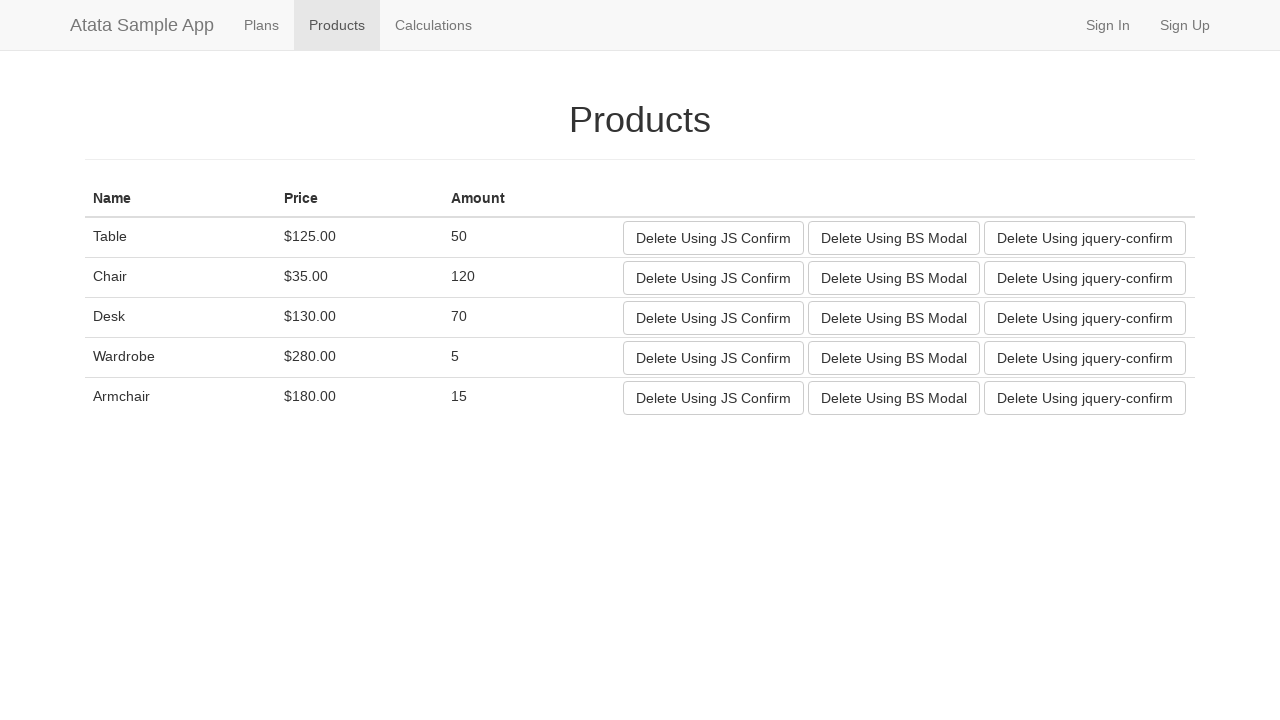

Printed text content: Desk
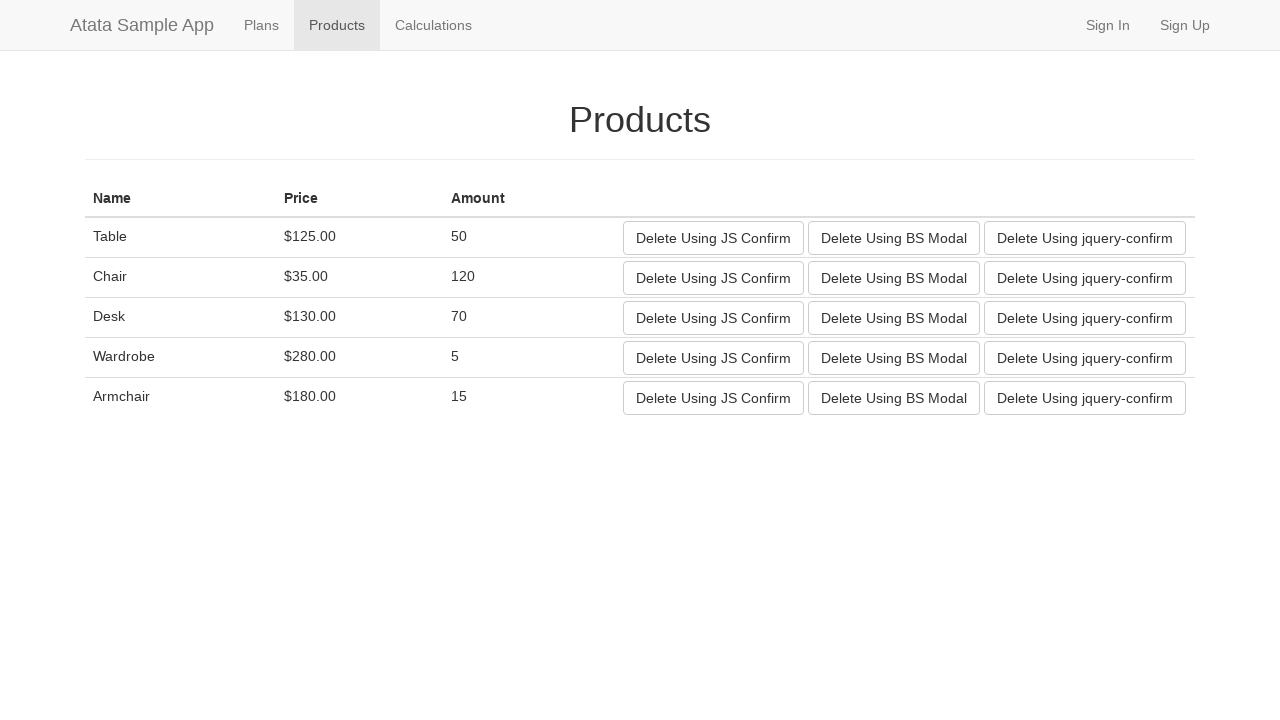

Printed text content: $130.00
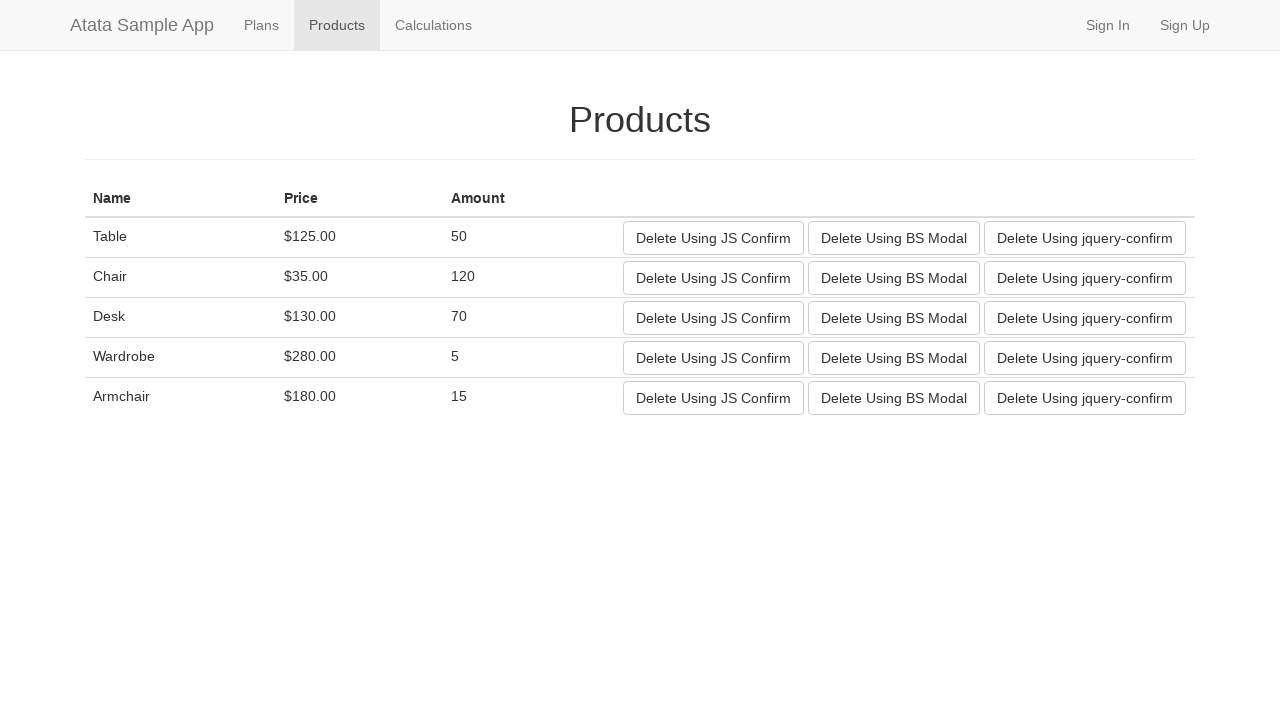

Printed text content: 70
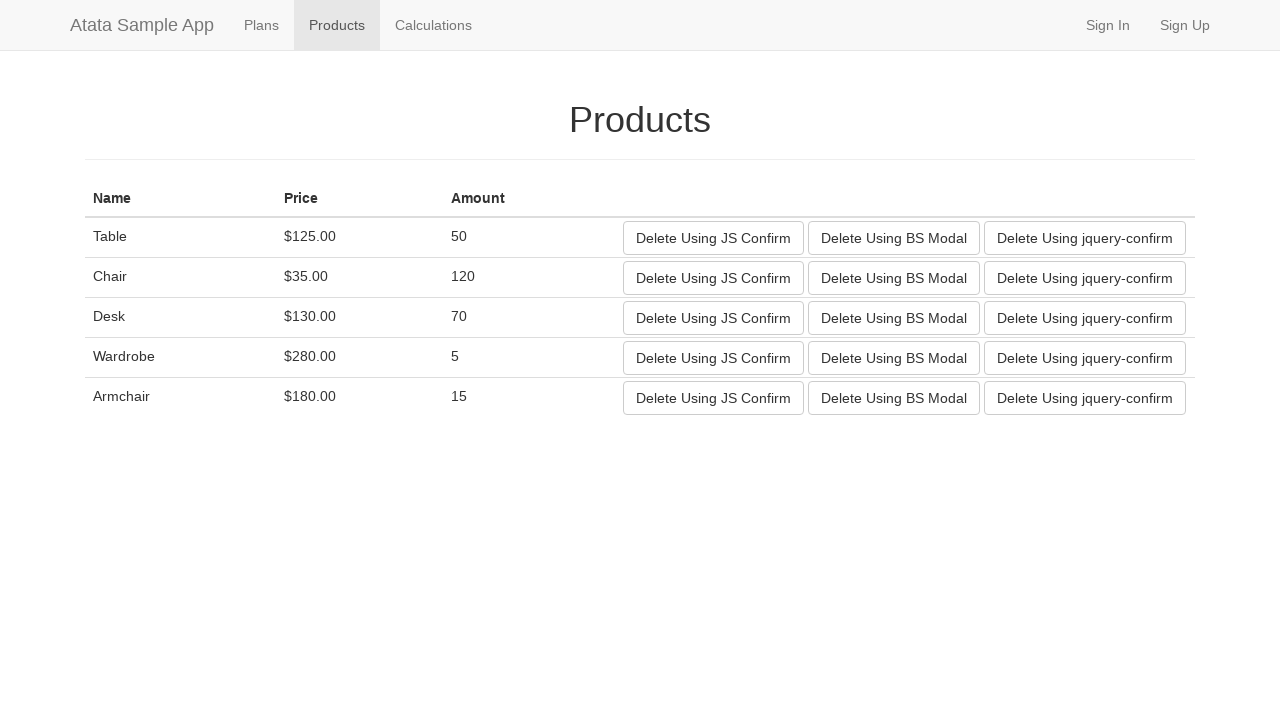

Printed text content: 
                        Delete Using JS Confirm
                        Delete Using BS Modal
                        Delete Using jquery-confirm
                    
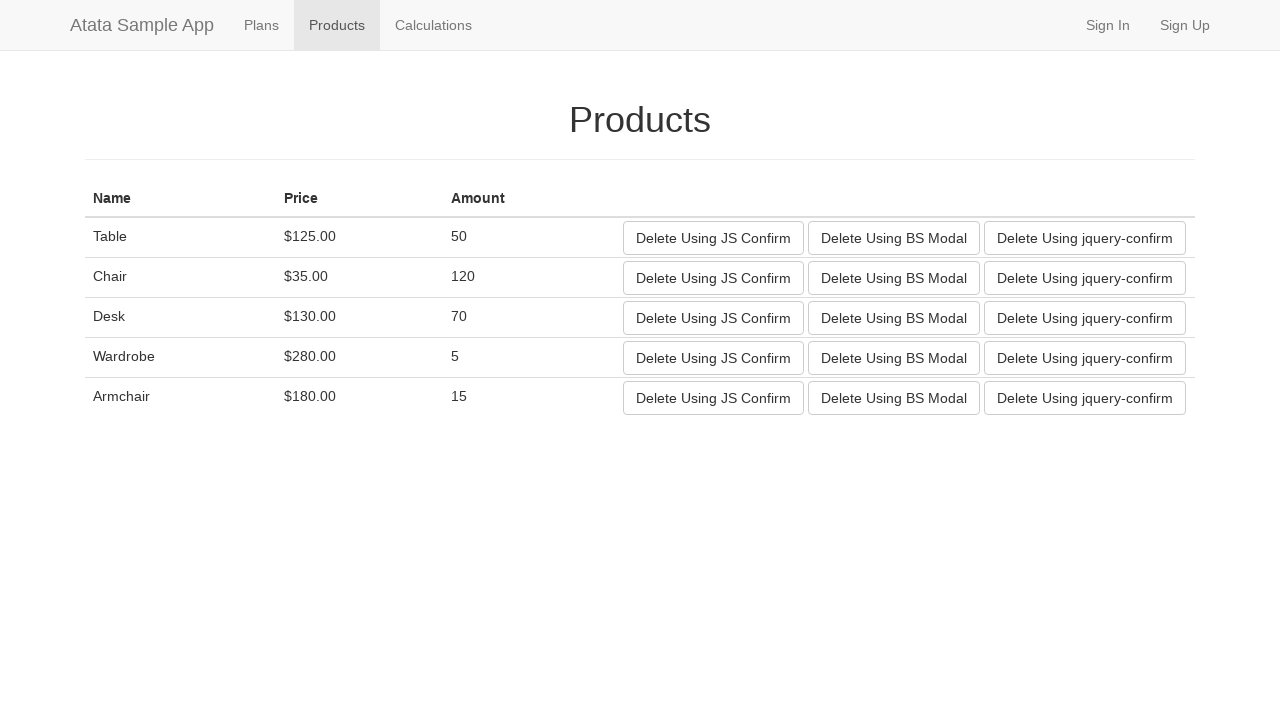

Printed text content: Wardrobe
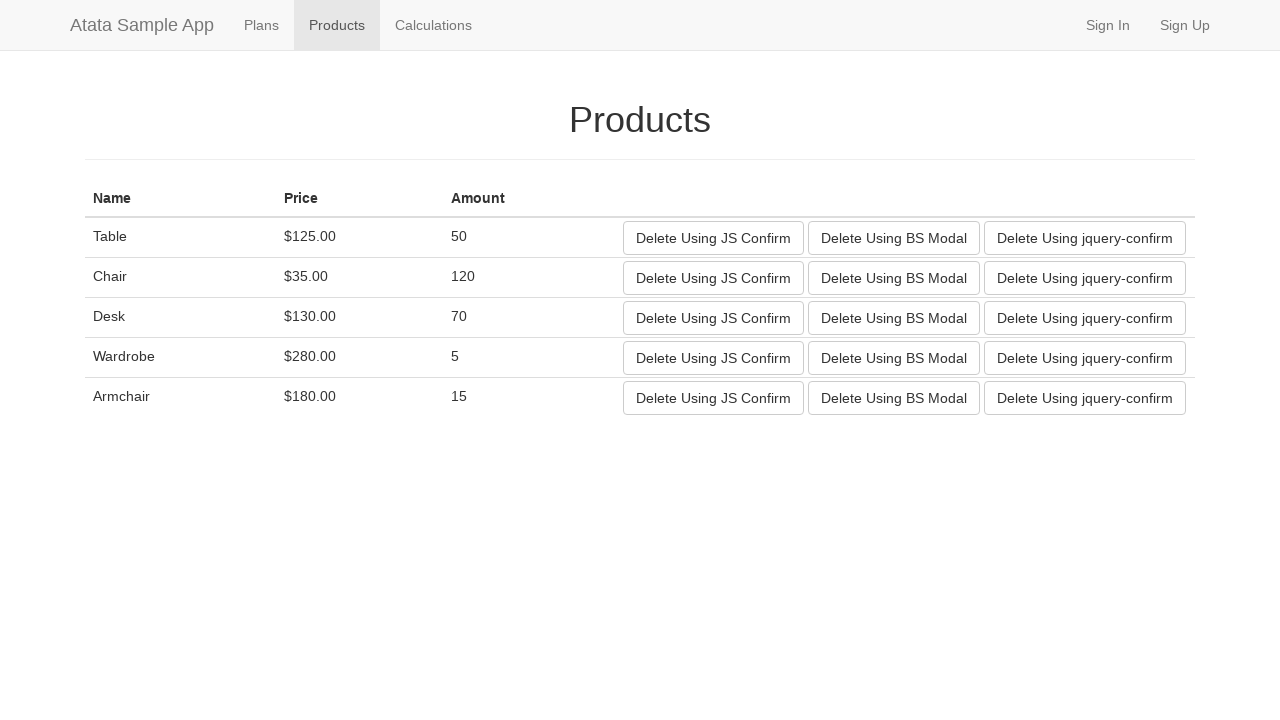

Printed text content: $280.00
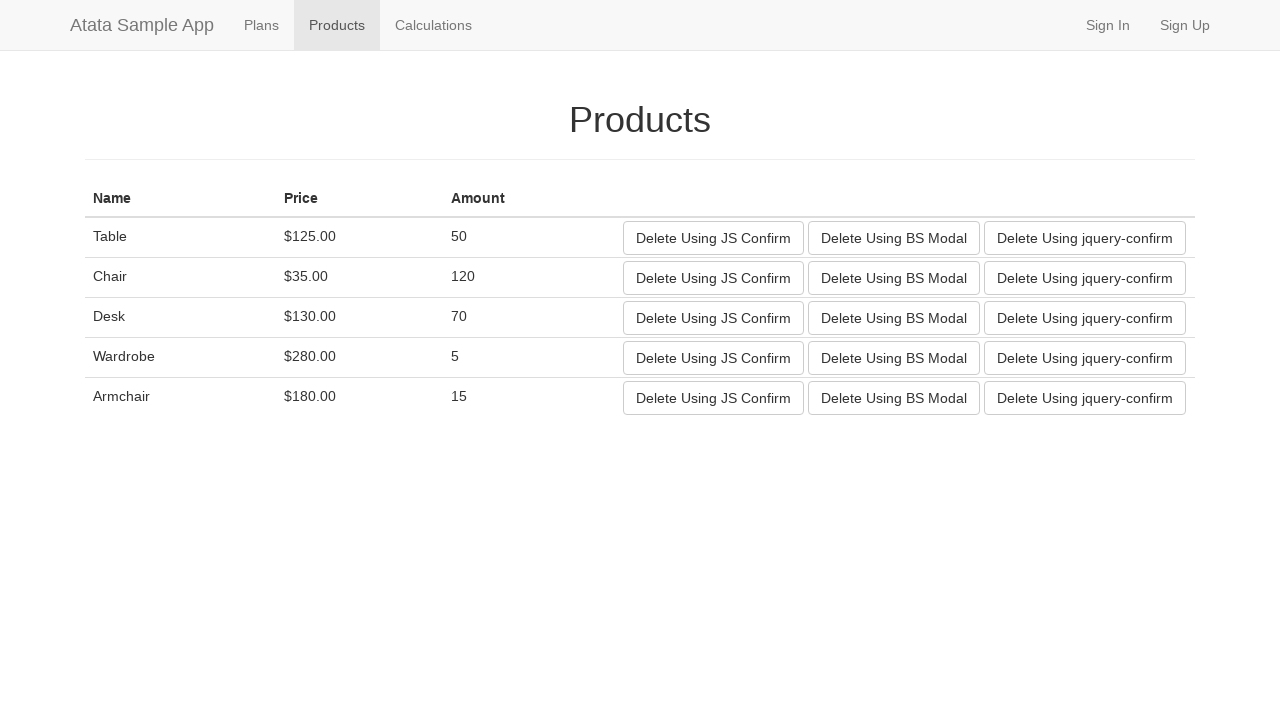

Printed text content: 5
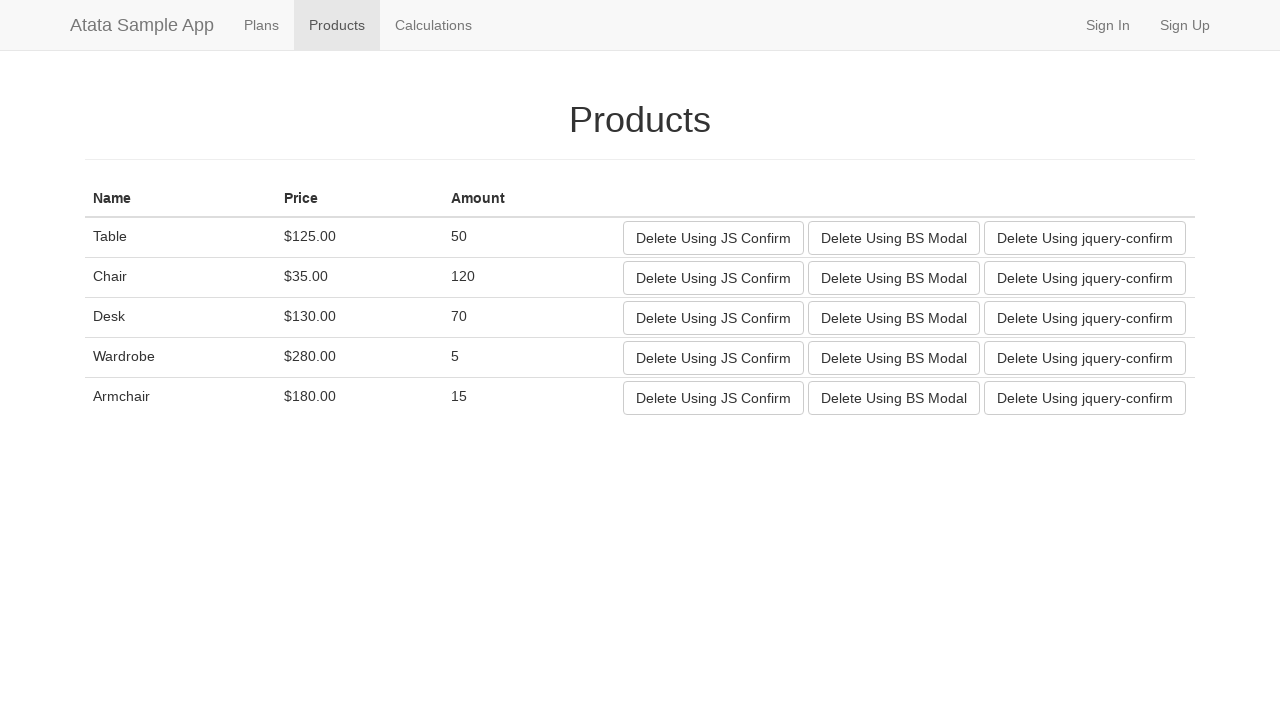

Printed text content: 
                        Delete Using JS Confirm
                        Delete Using BS Modal
                        Delete Using jquery-confirm
                    
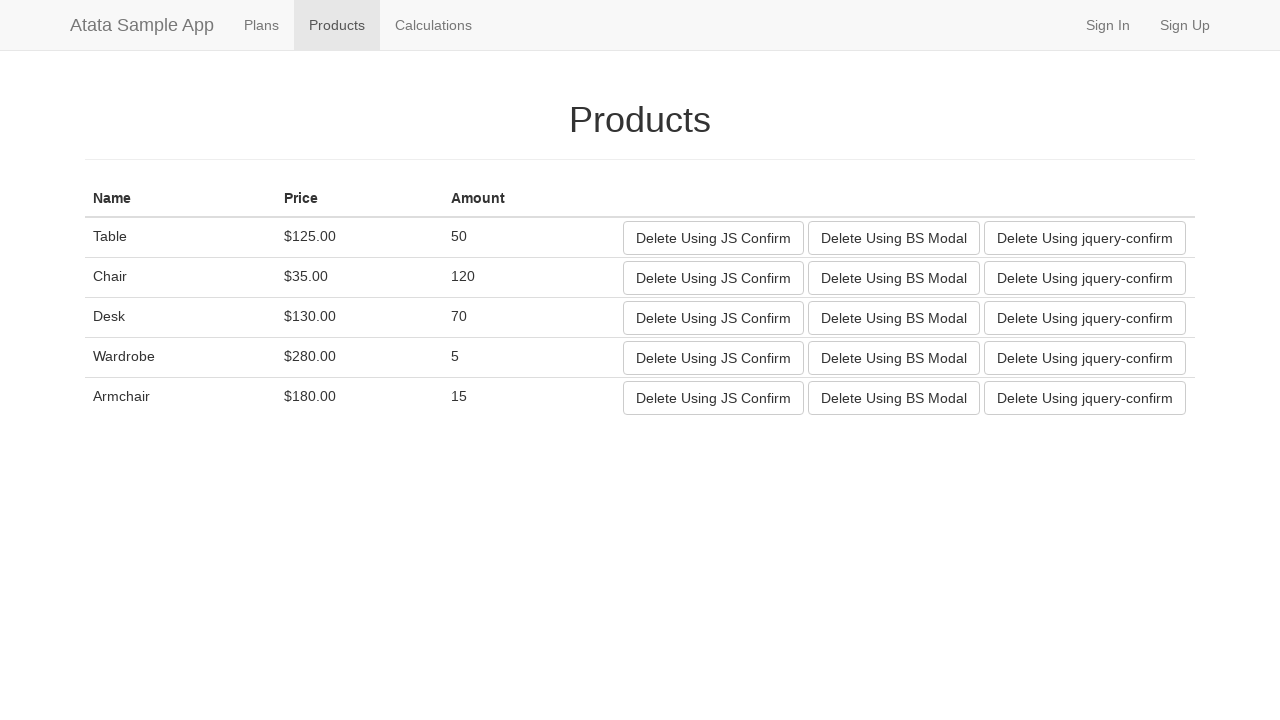

Printed text content: Armchair
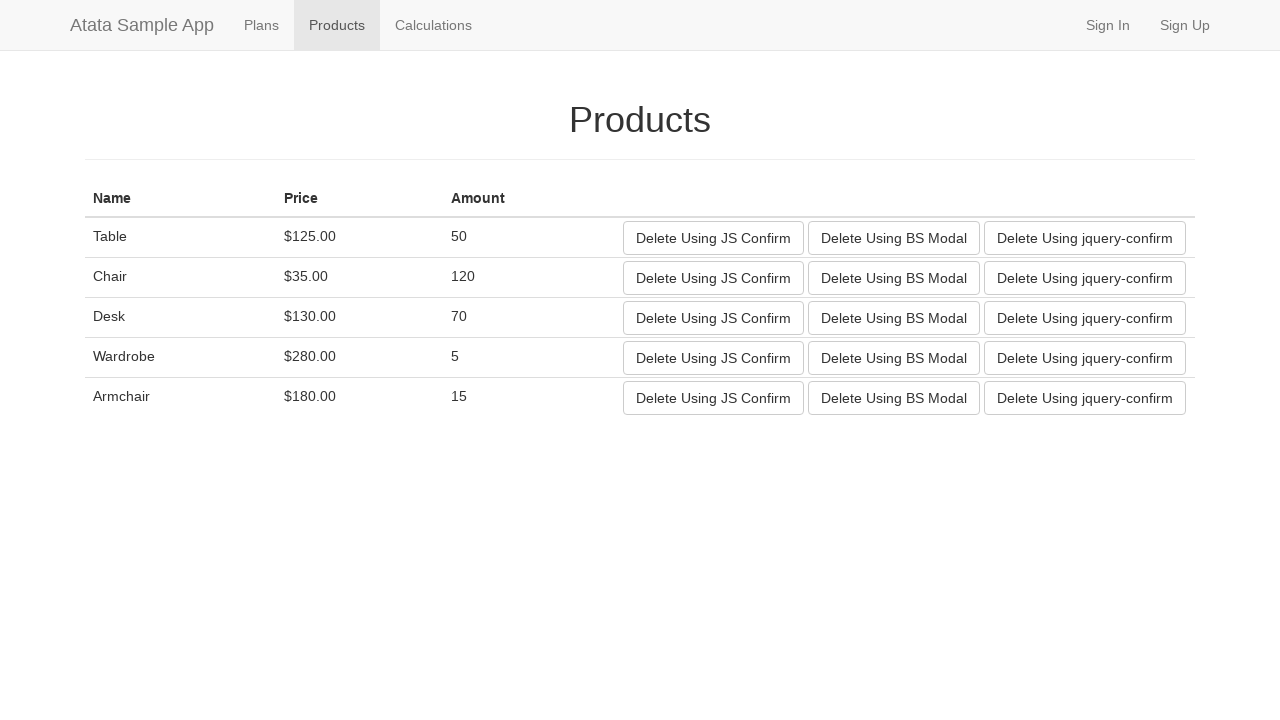

Printed text content: $180.00
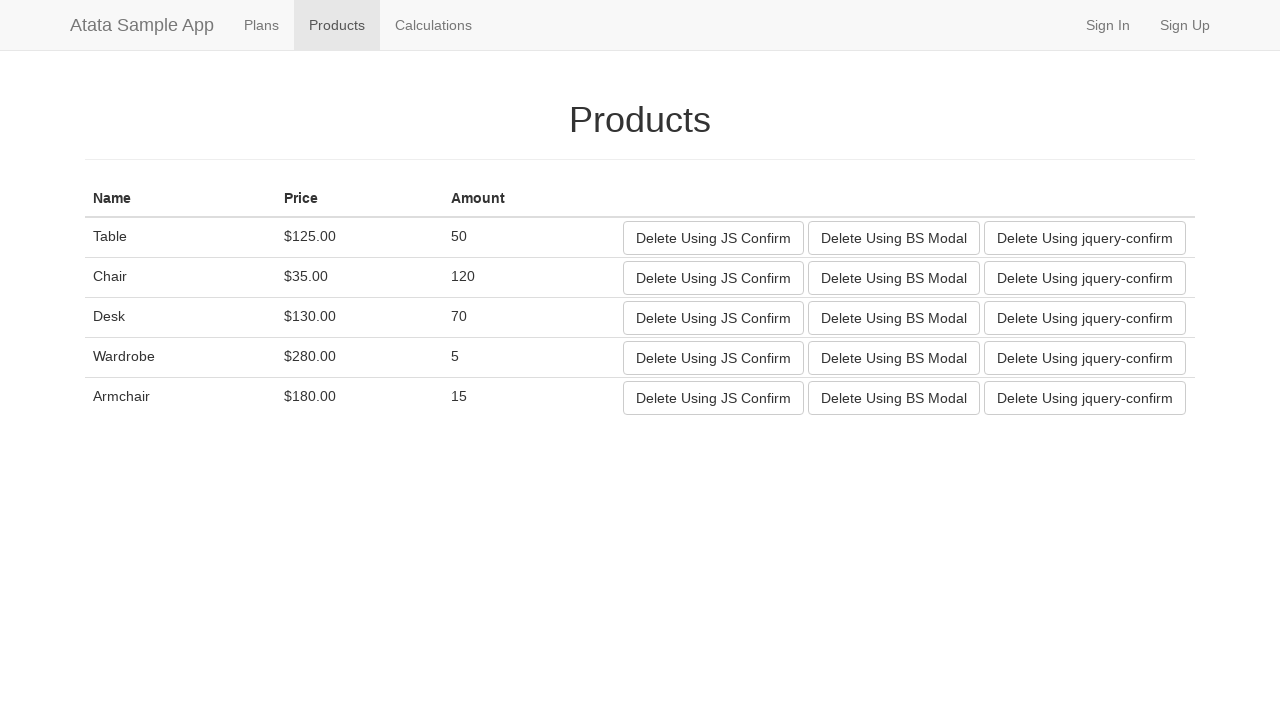

Printed text content: 15
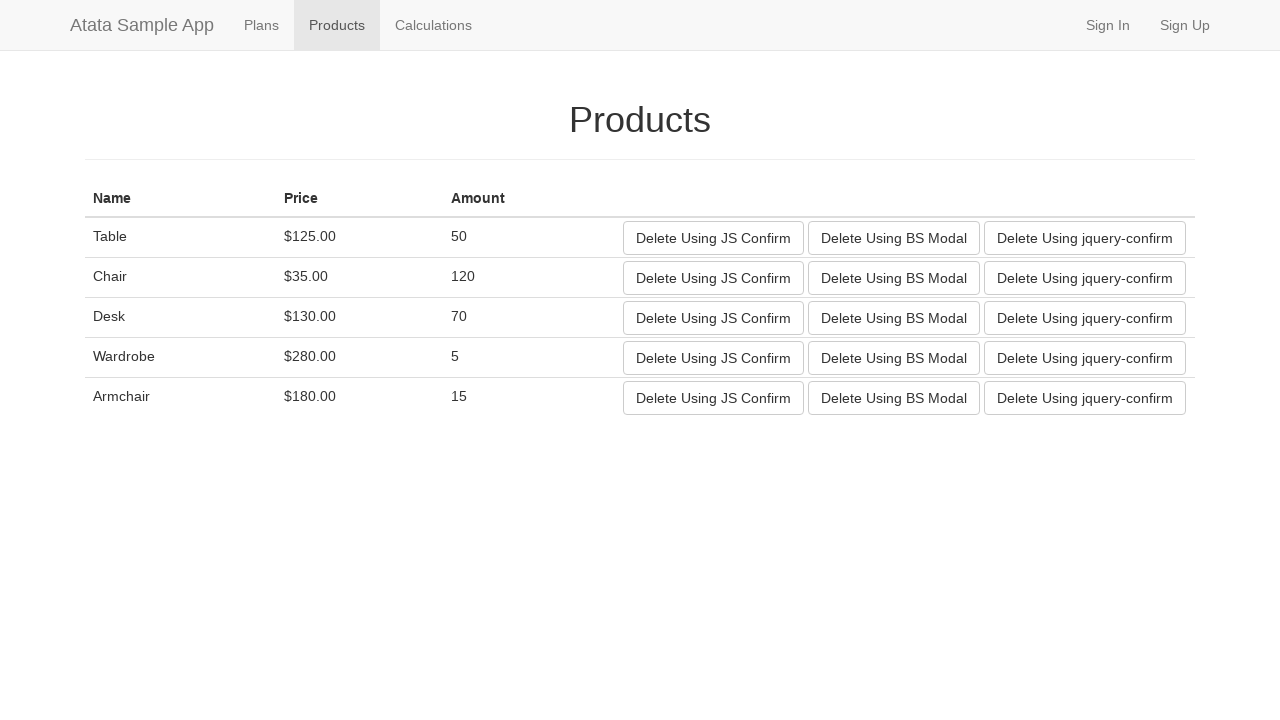

Printed text content: 
                        Delete Using JS Confirm
                        Delete Using BS Modal
                        Delete Using jquery-confirm
                    
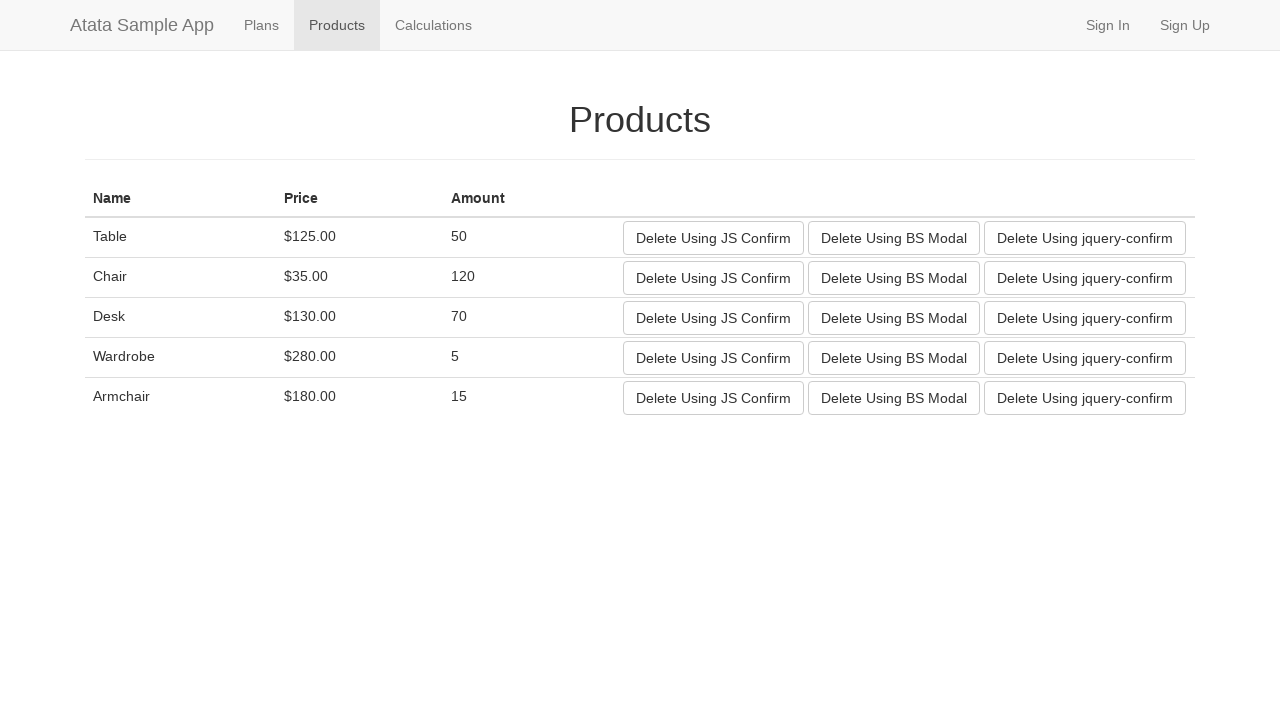

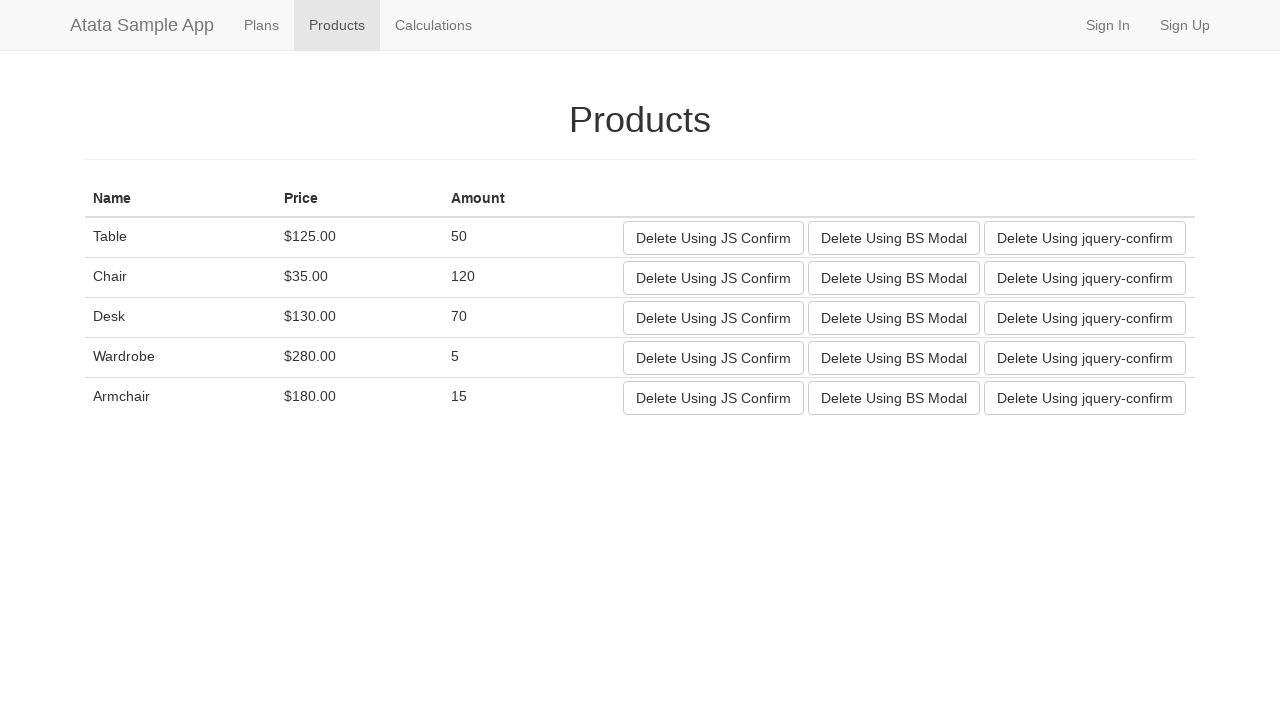